Tests DuckDuckGo search functionality by entering "Playwright" as a search query and submitting the search form, then verifies the page title contains the search term.

Starting URL: https://duckduckgo.com

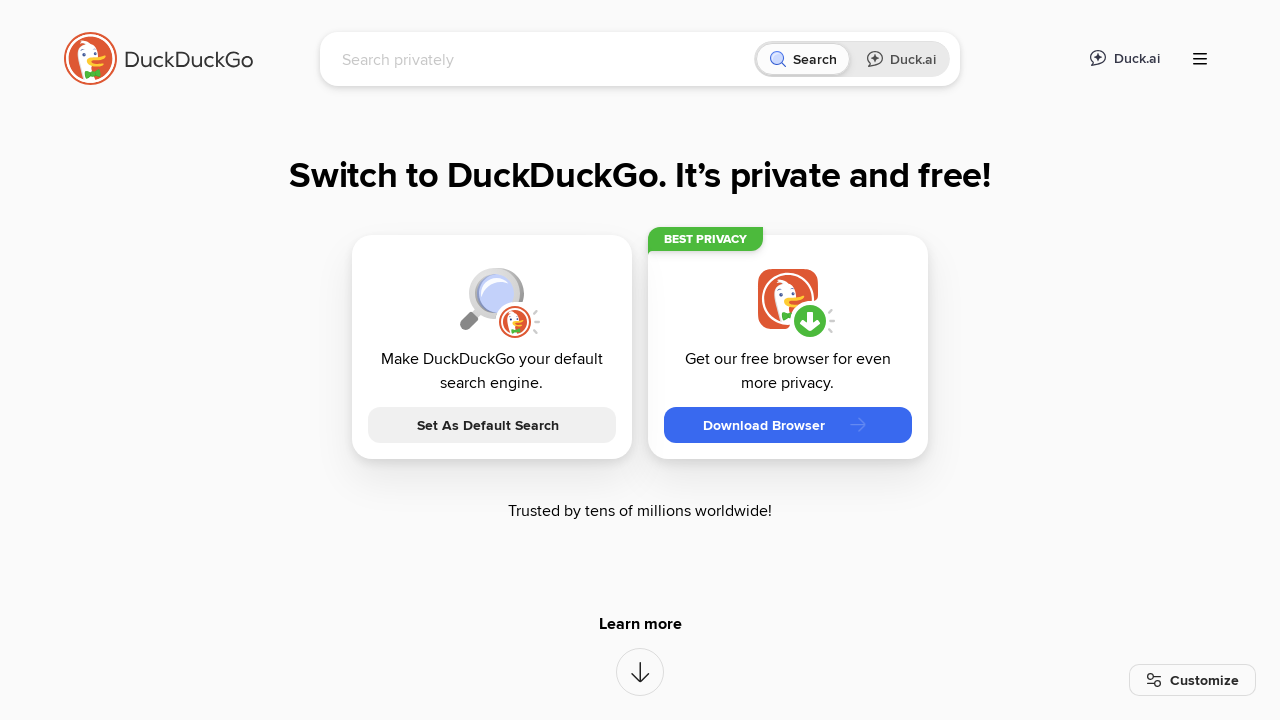

Waited for page to load with domcontentloaded state
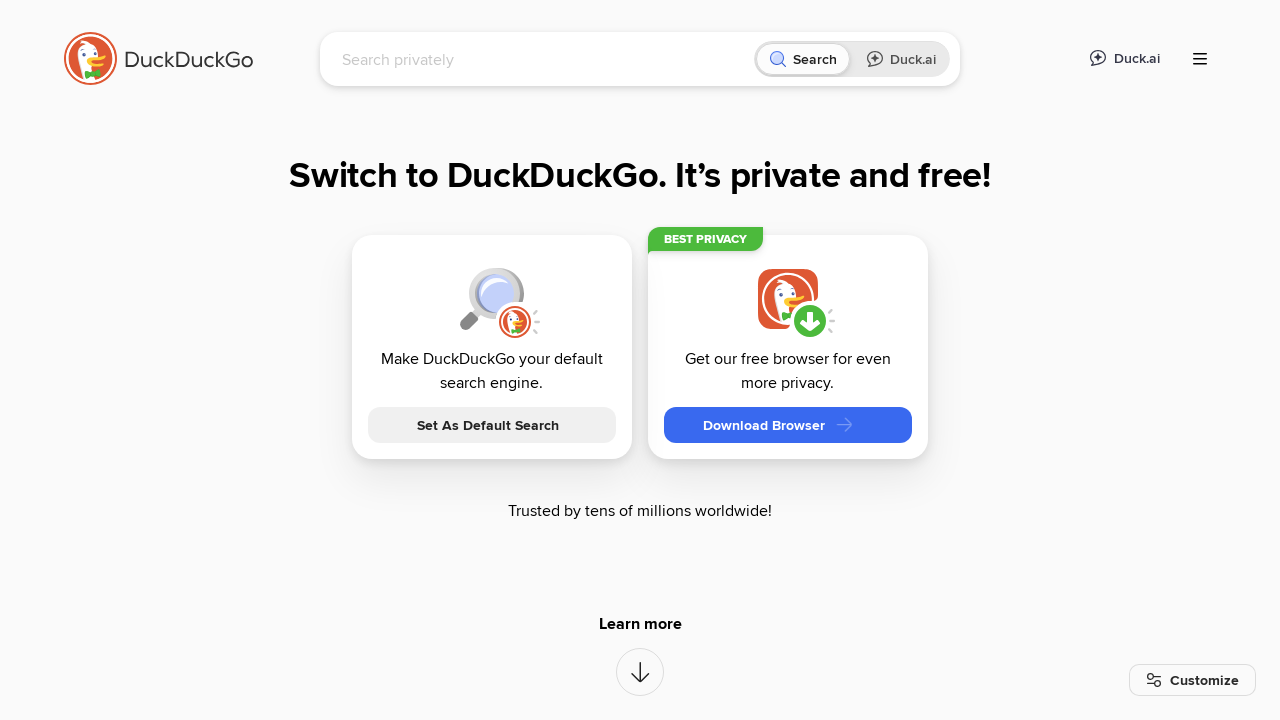

Clicked on the search input field at (544, 59) on [name="q"]
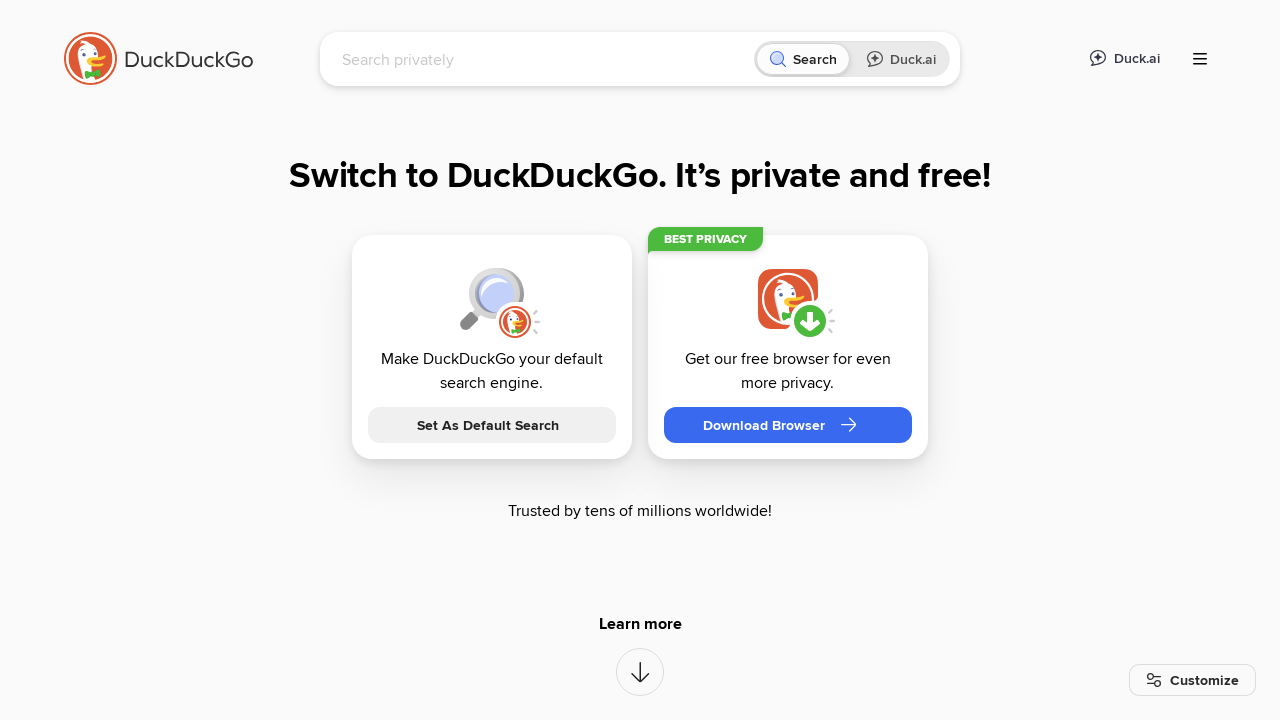

Typed 'Playwright' into the search field on [name="q"]
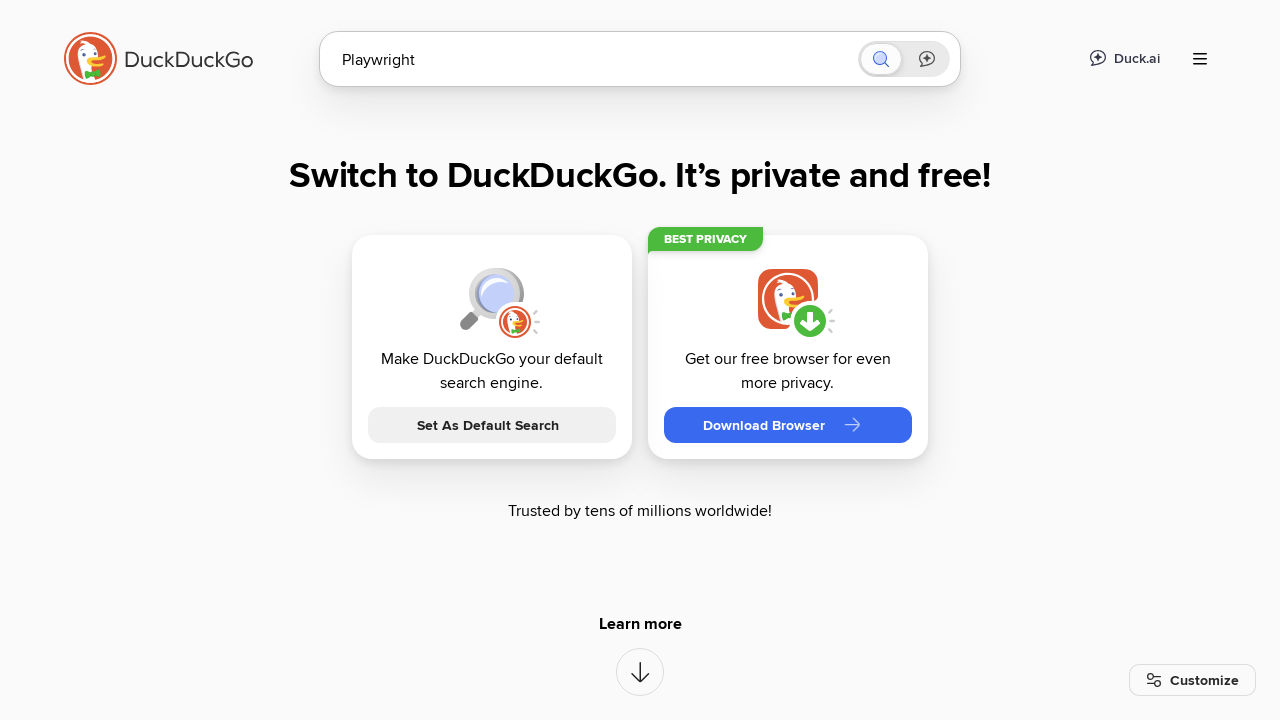

Pressed Enter to submit the search query on [name="q"]
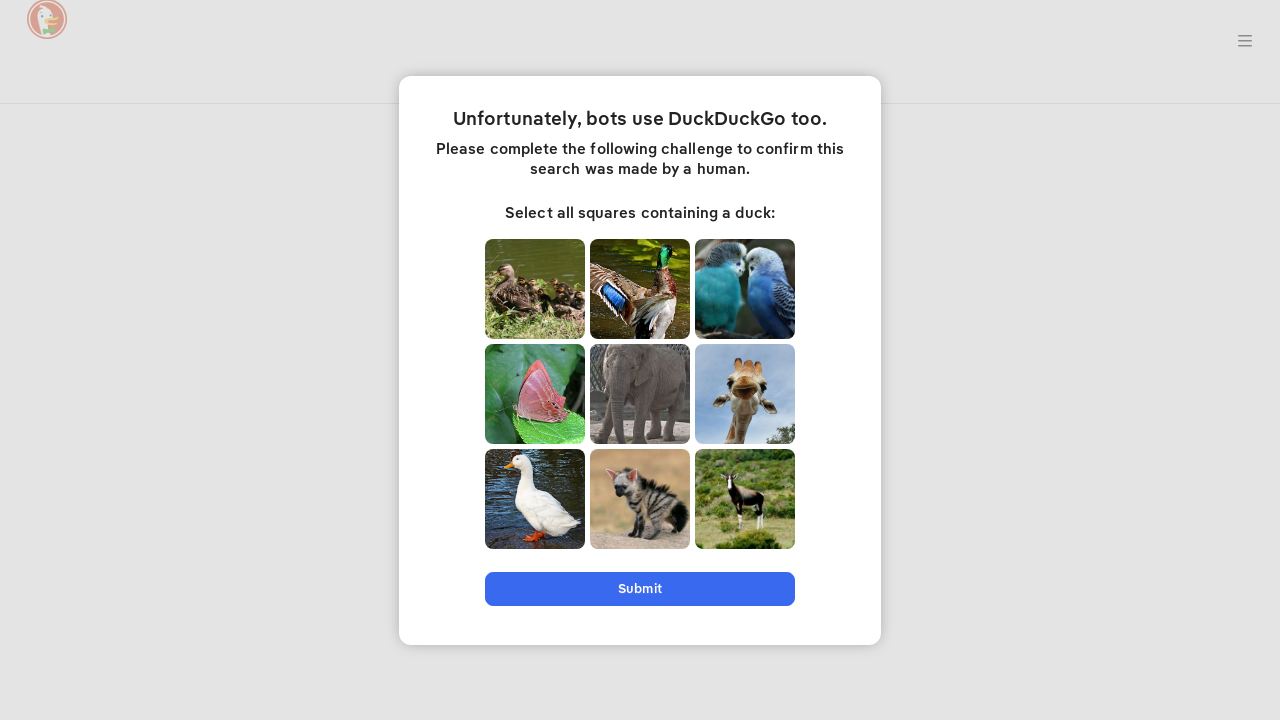

Waited for search results page to load with domcontentloaded state
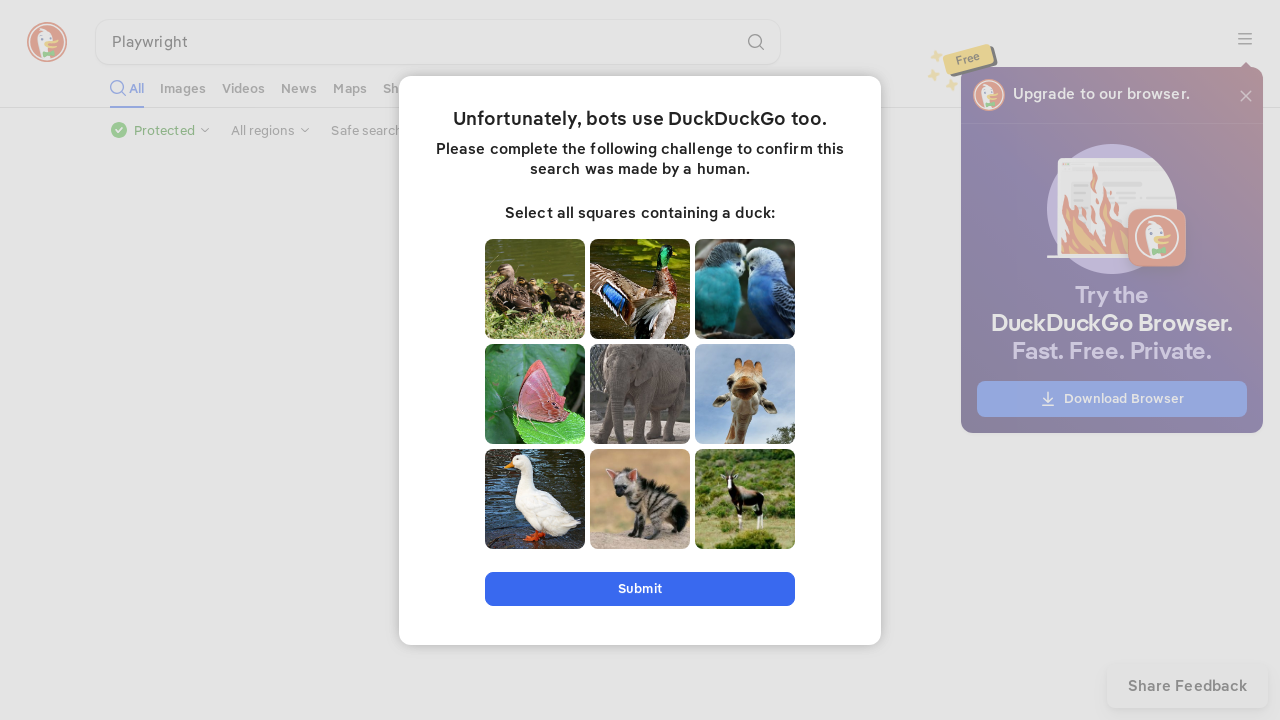

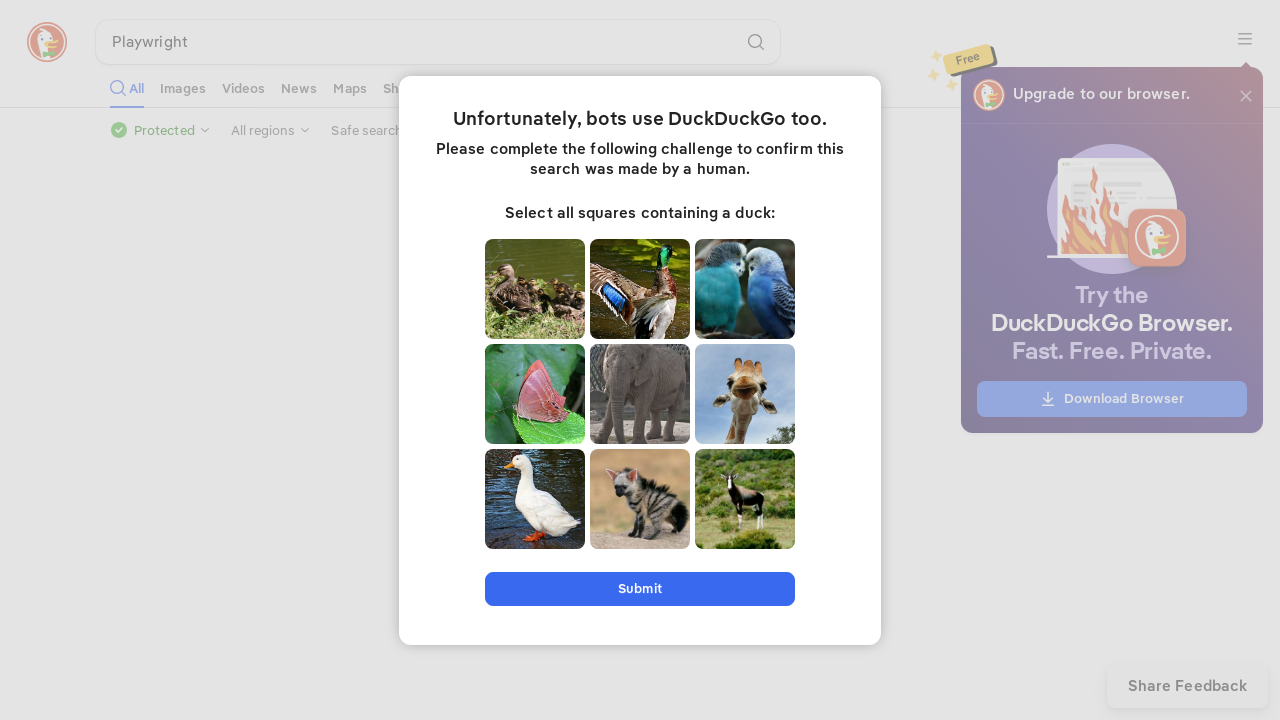